Scrolls to the datepicker element and verifies it becomes visible

Starting URL: https://testautomationpractice.blogspot.com/

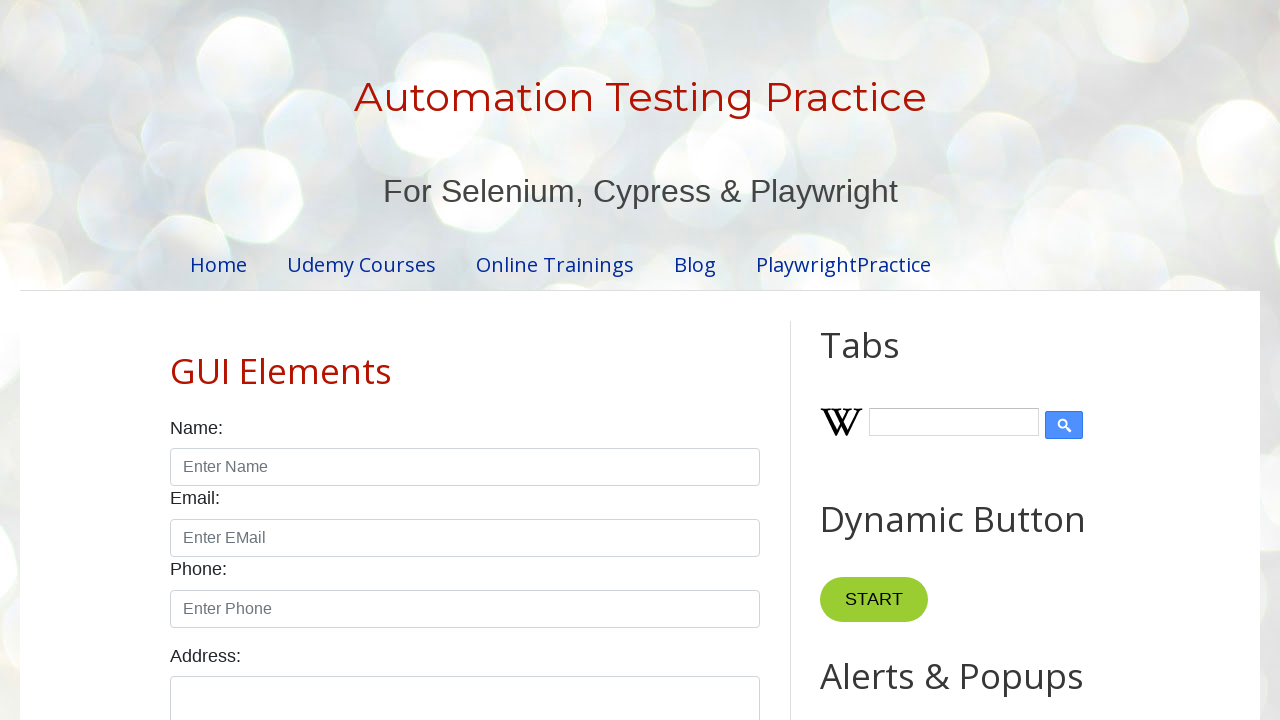

Scrolled datepicker element into view
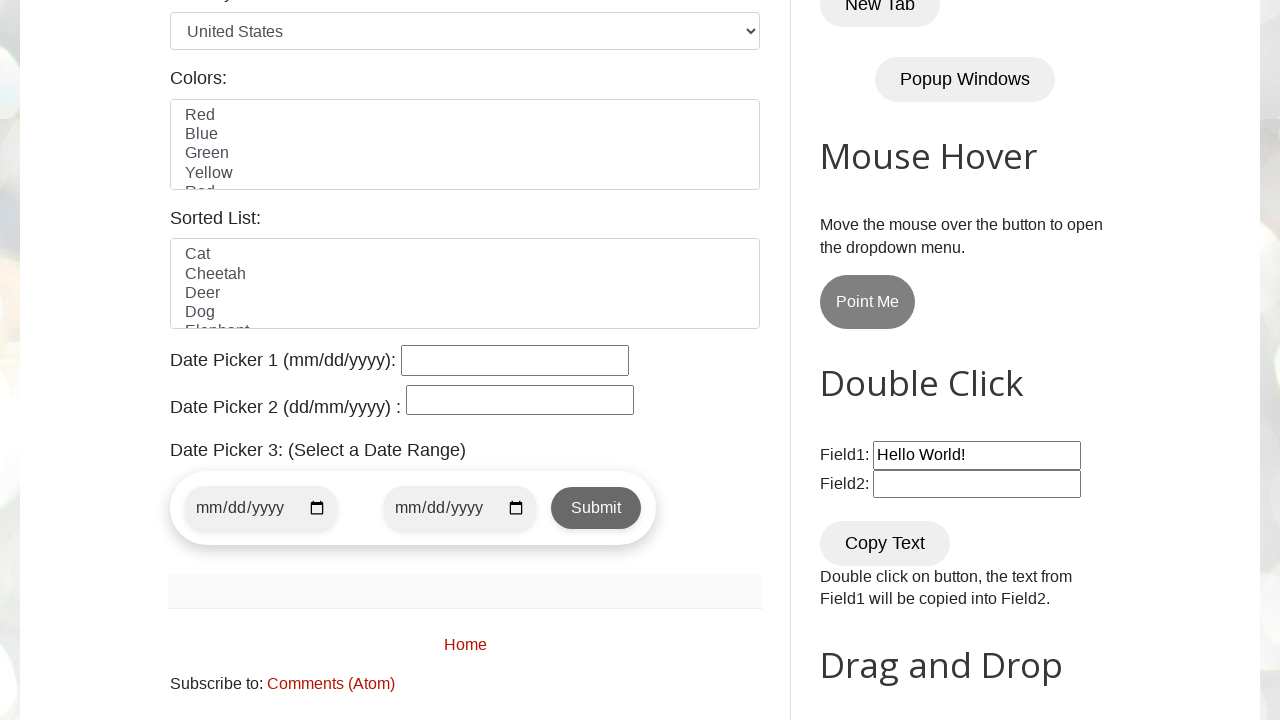

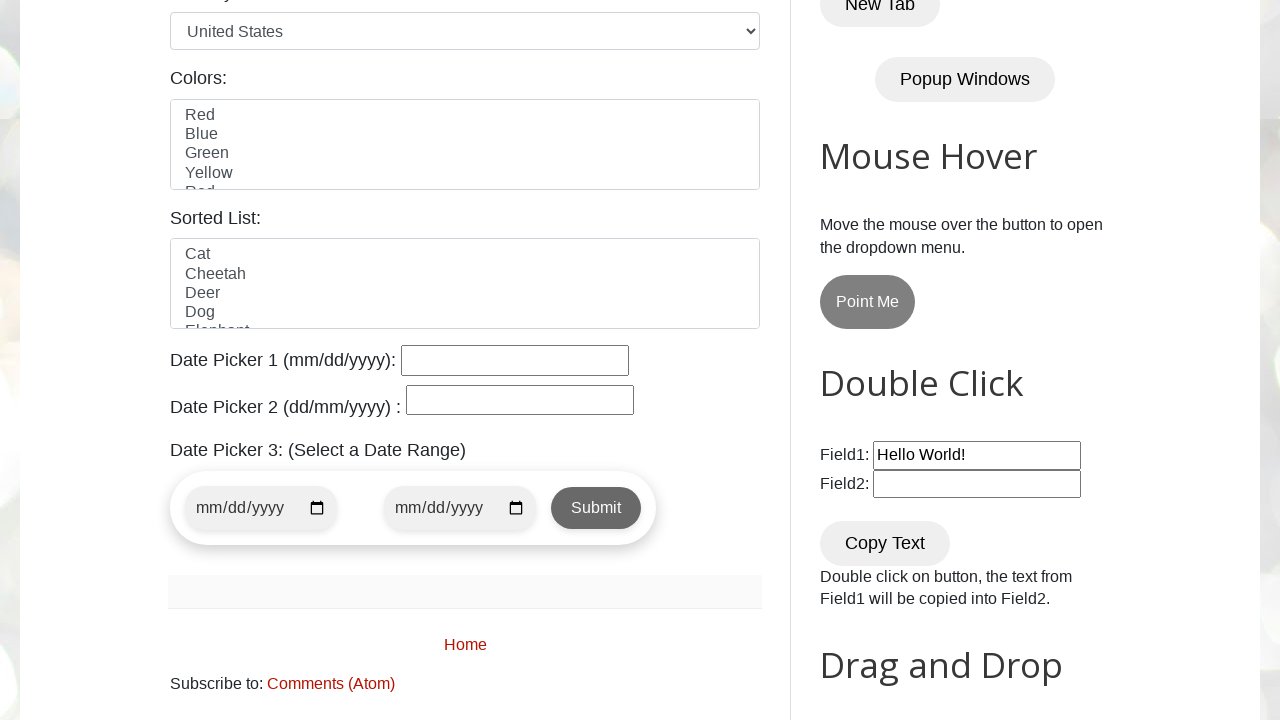